Navigates to the jQuery UI website and maximizes the browser window to verify the page loads correctly

Starting URL: https://jqueryui.com/

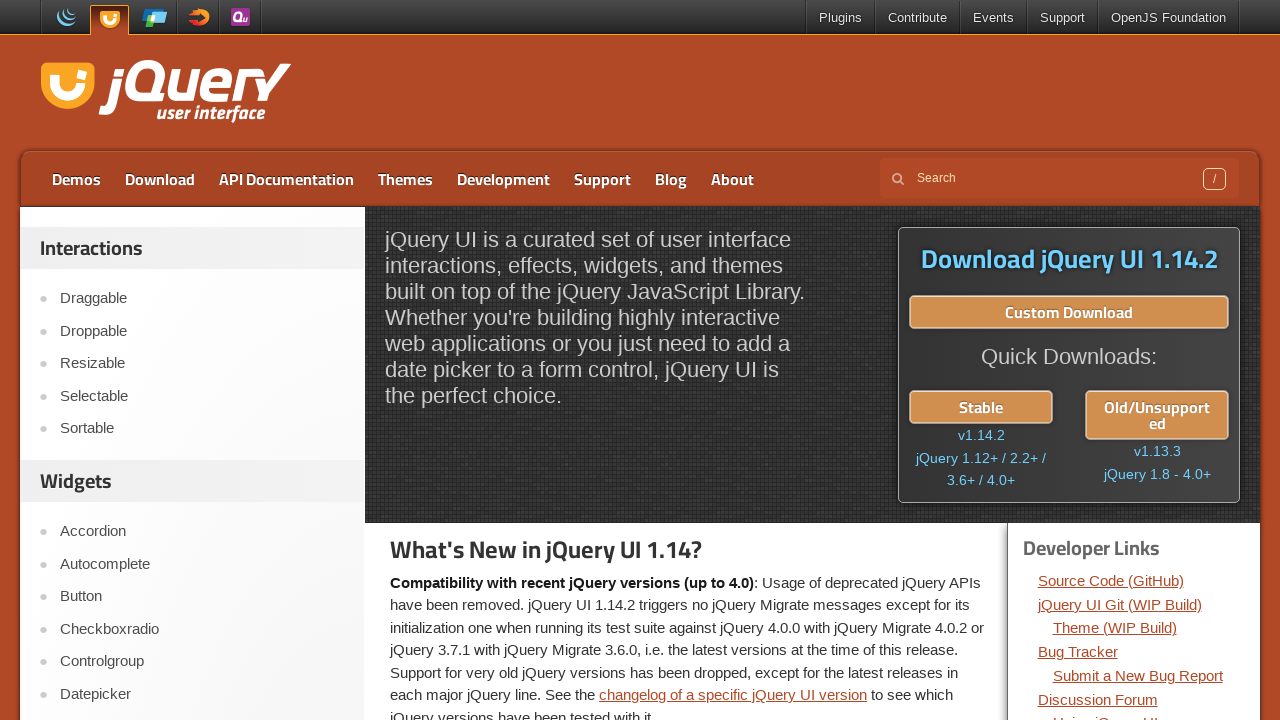

Navigated to jQuery UI website
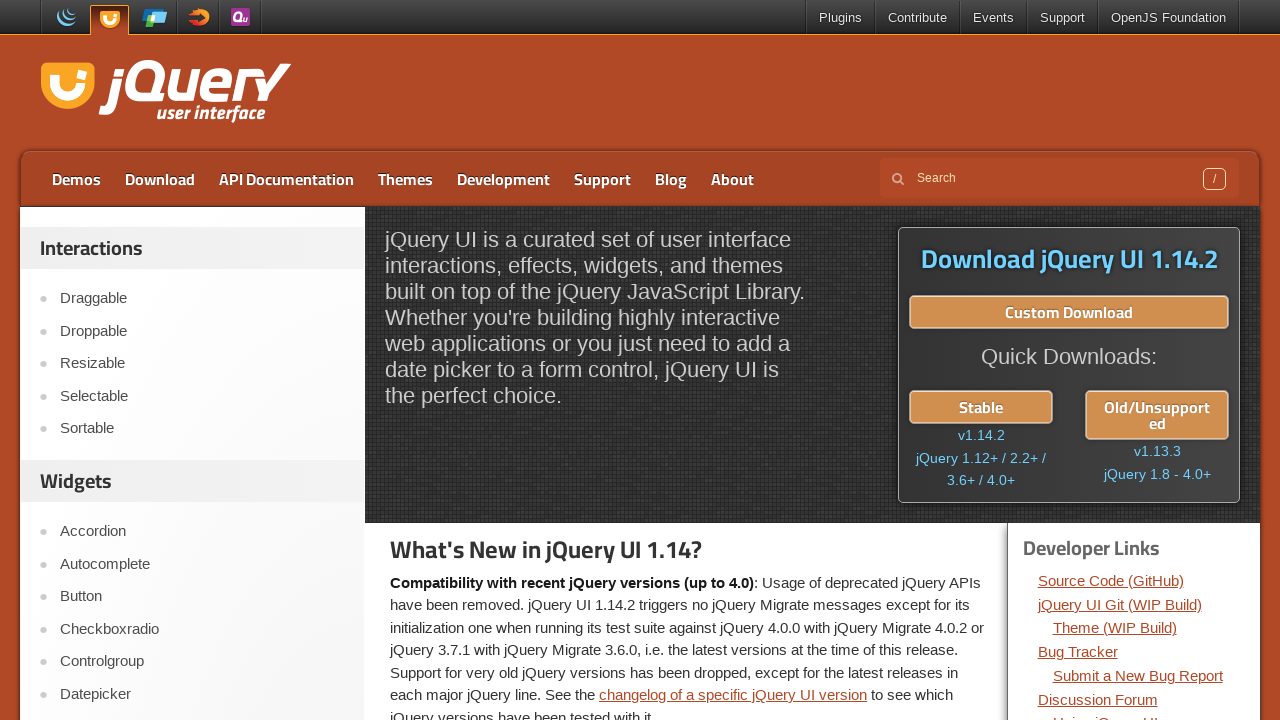

Maximized browser window to 1920x1080
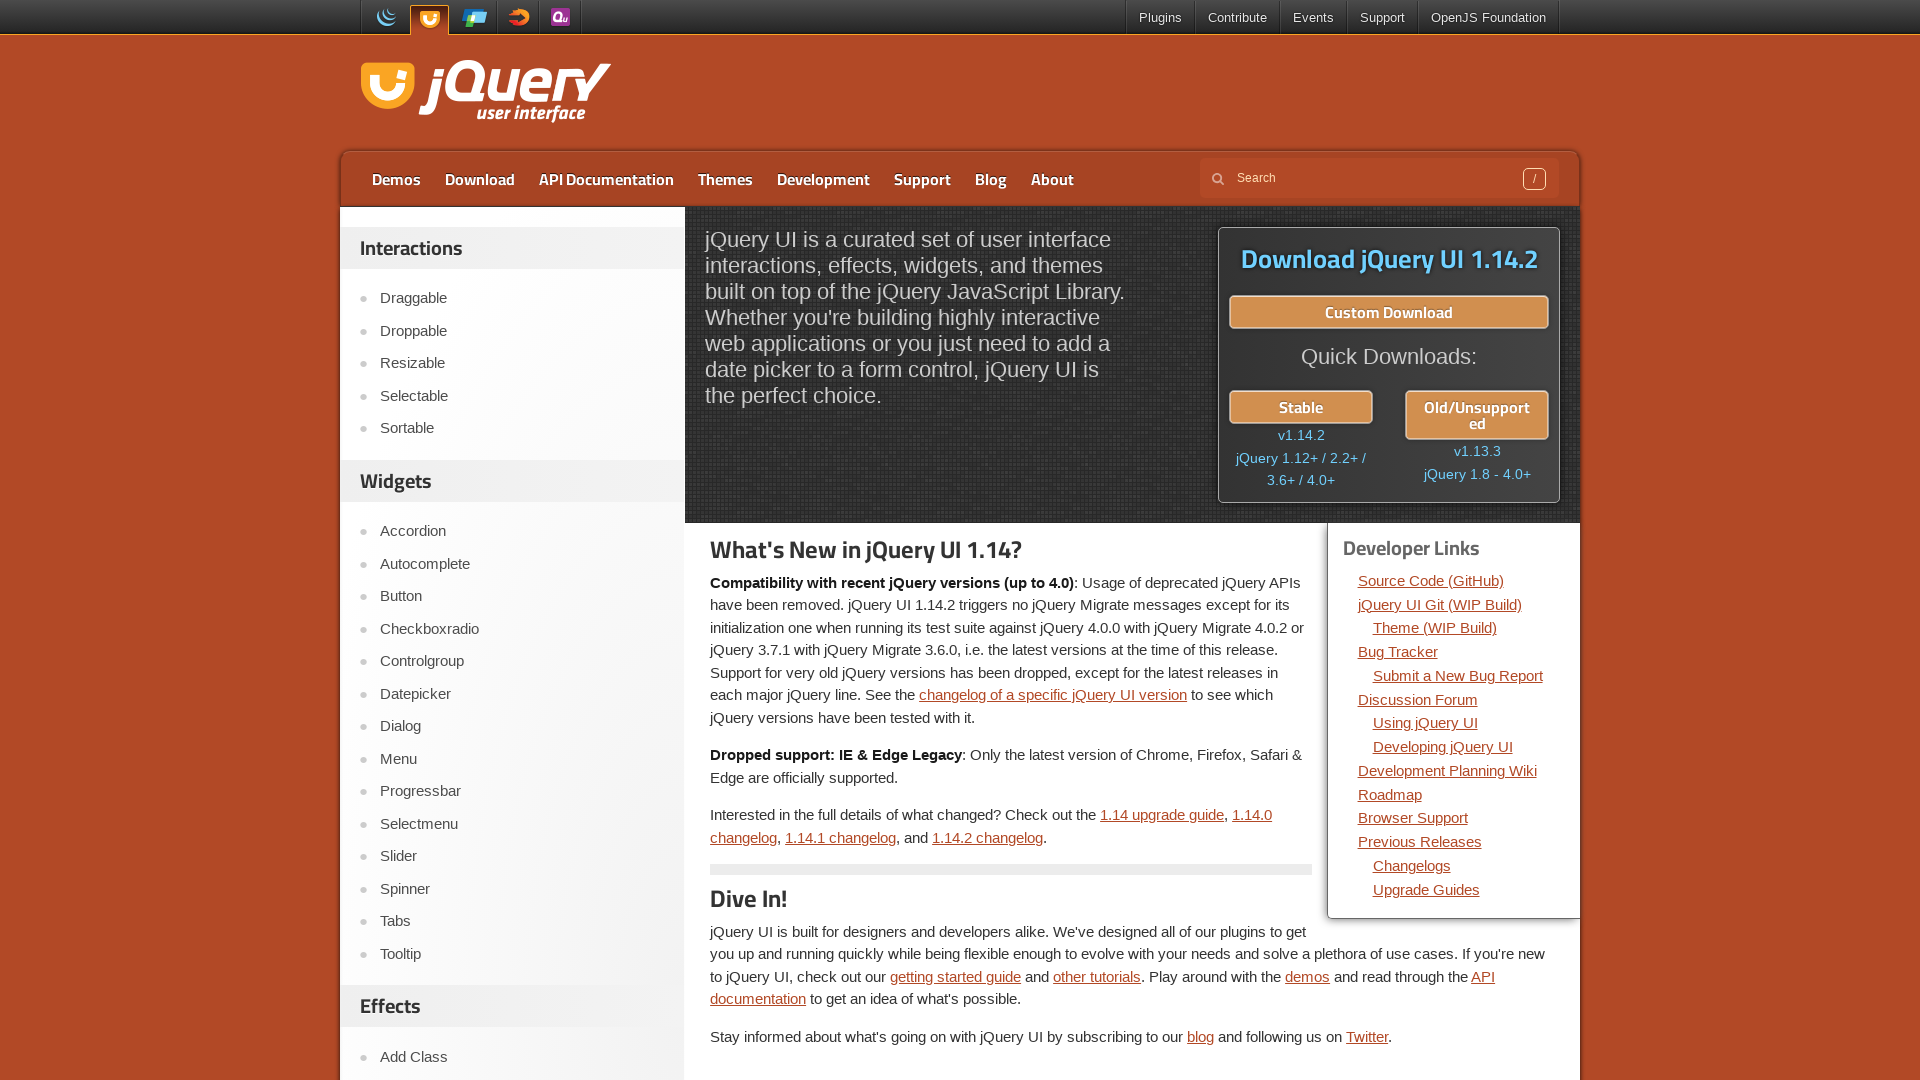

Page loaded completely (domcontentloaded)
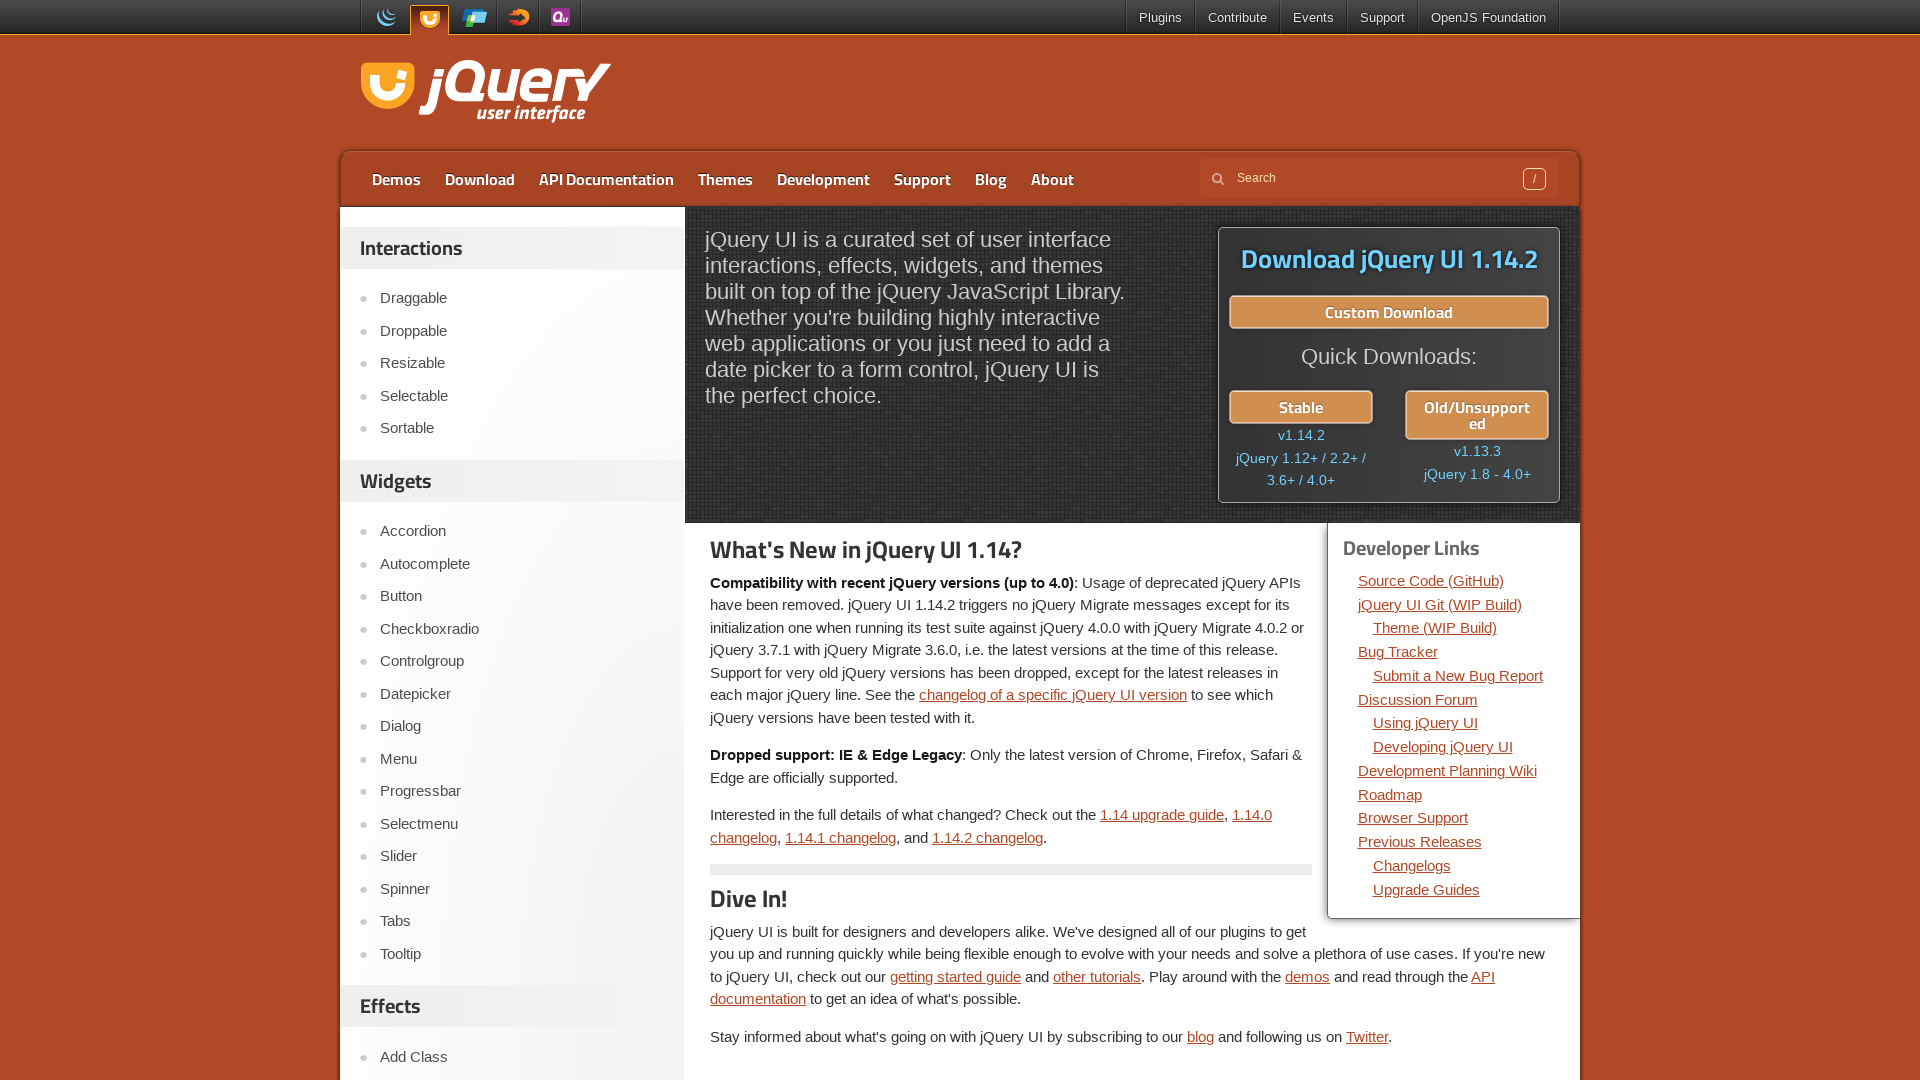

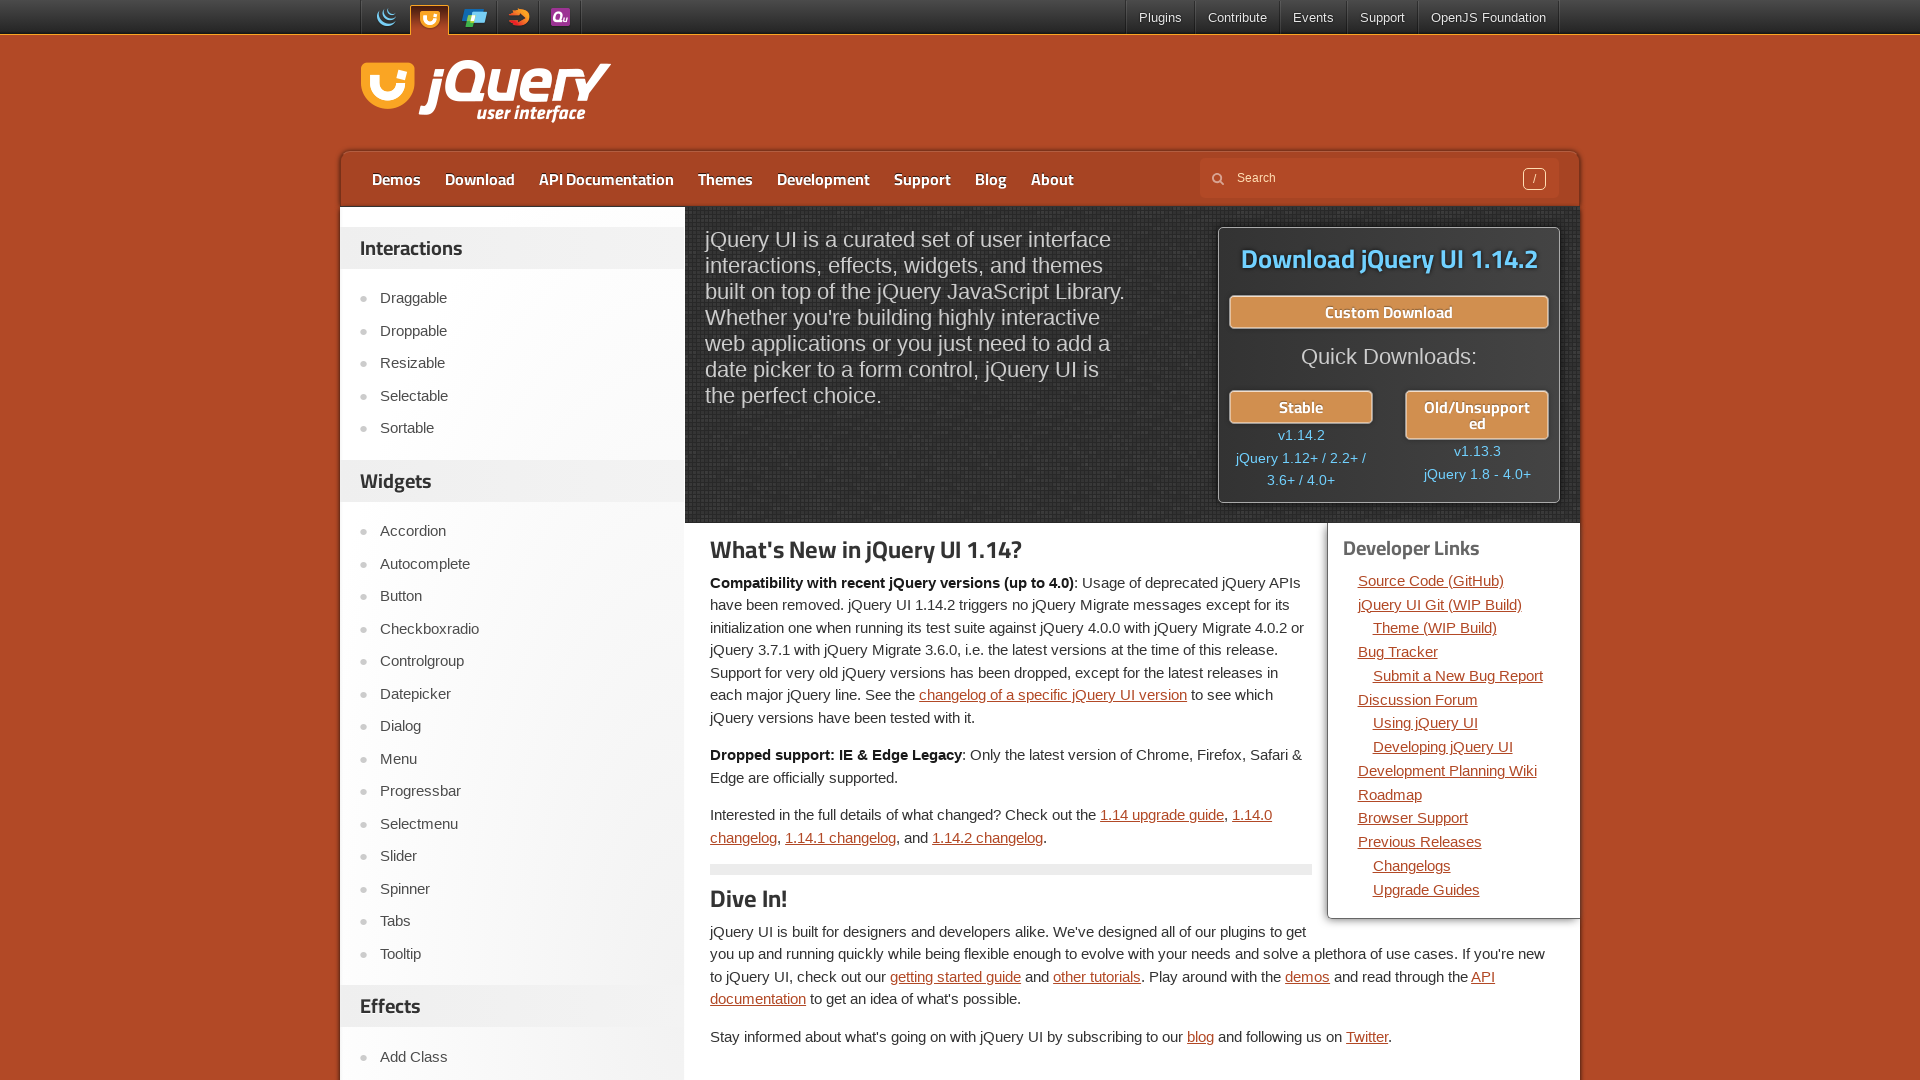